Tests mouse hover functionality by hovering over Mouse Hover button and clicking Reload link

Starting URL: https://www.rahulshettyacademy.com/AutomationPractice/

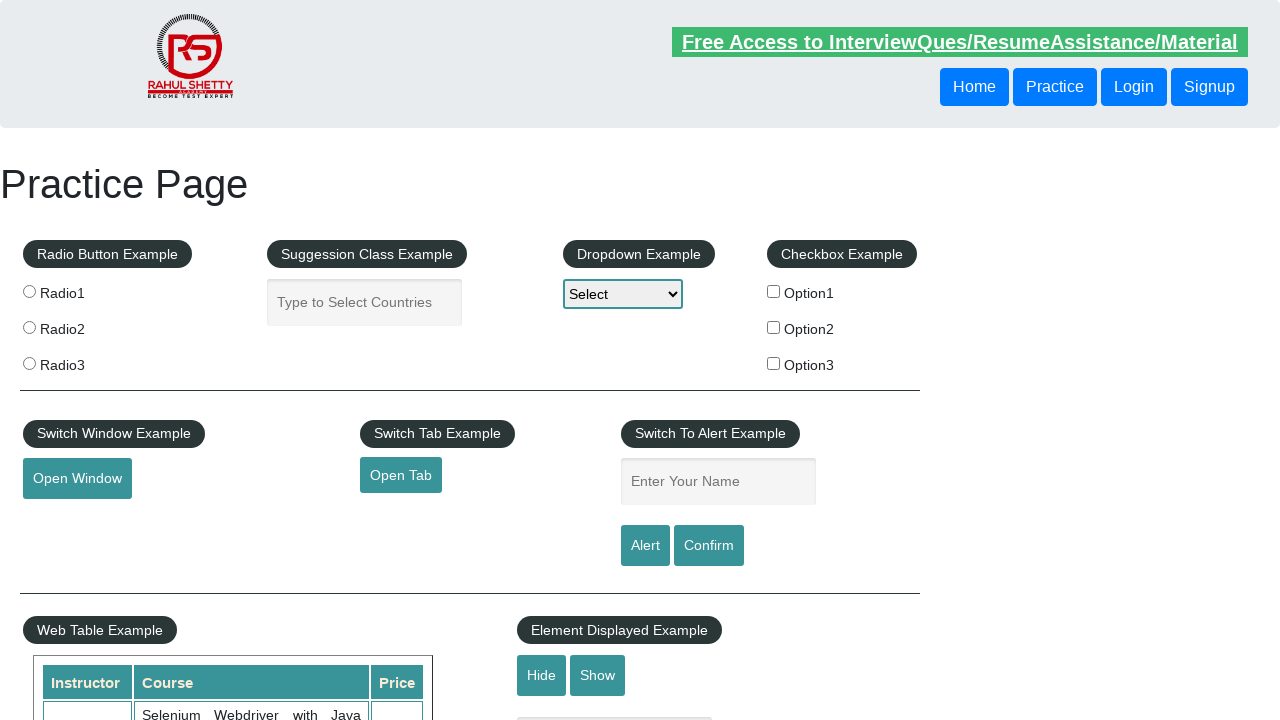

Navigated to AutomationPractice page
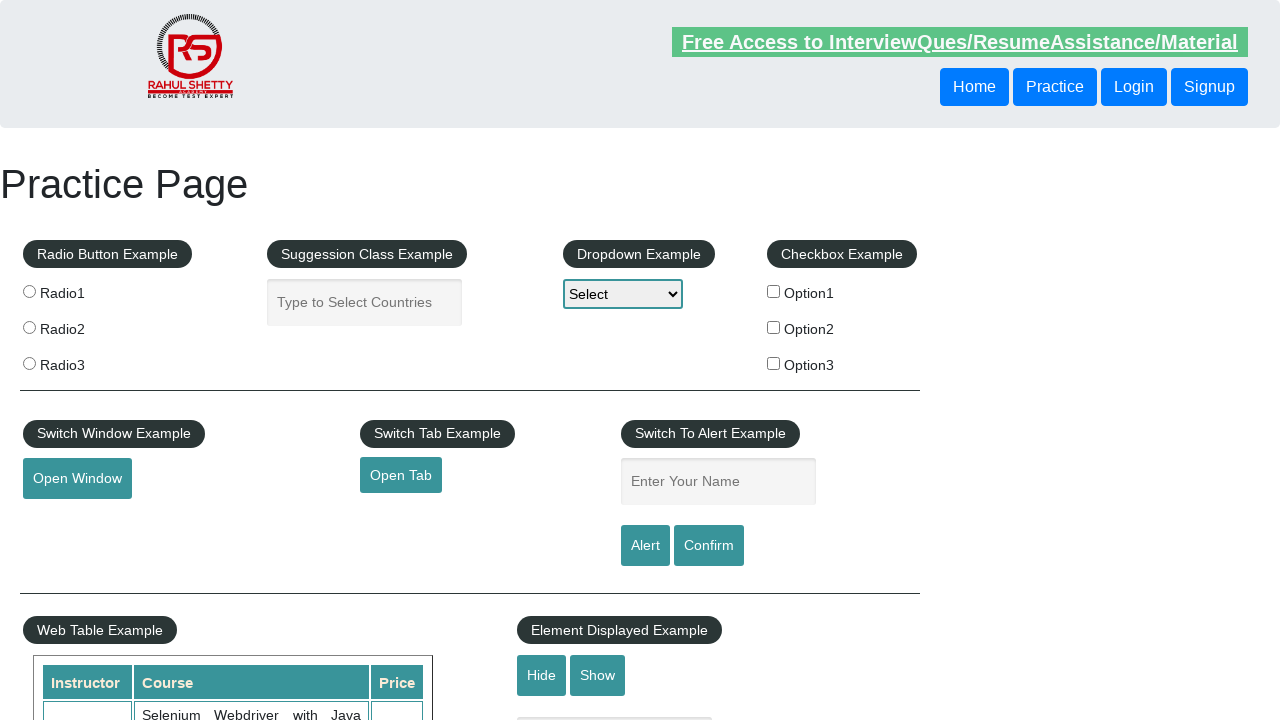

Hovered over Mouse Hover button at (83, 361) on #mousehover
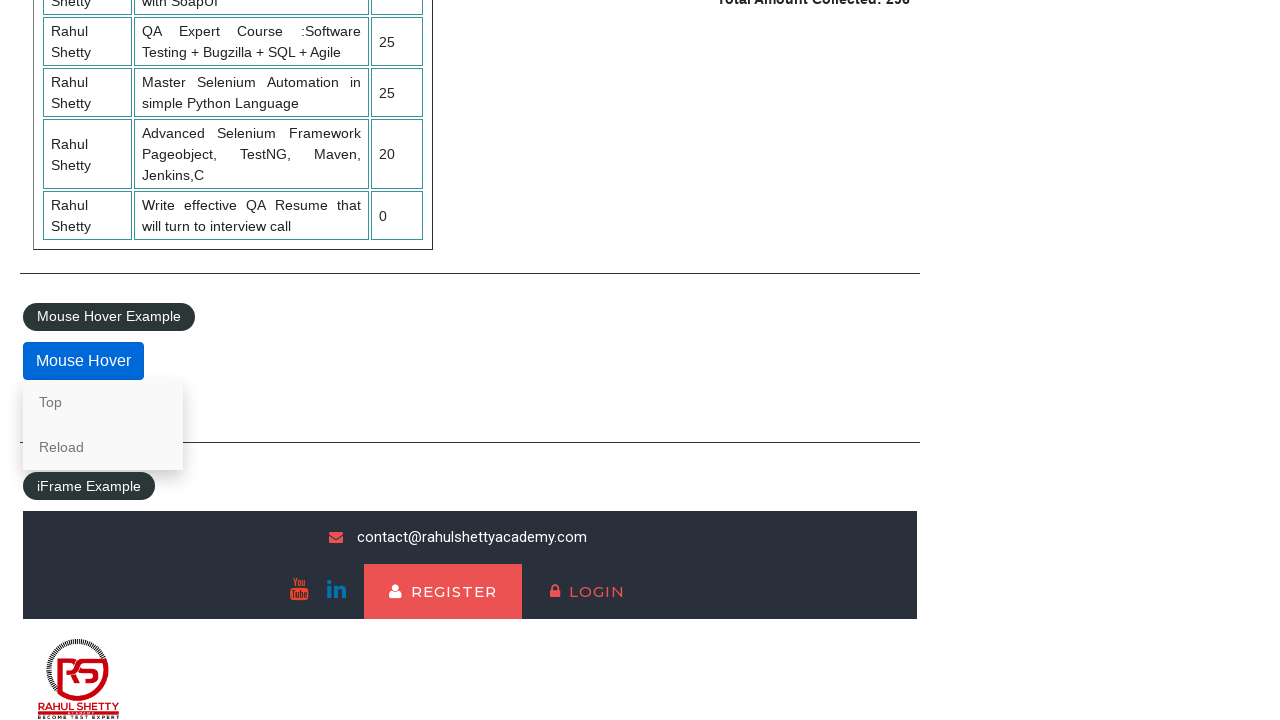

Clicked Reload link from hover menu at (103, 447) on a:has-text('Reload')
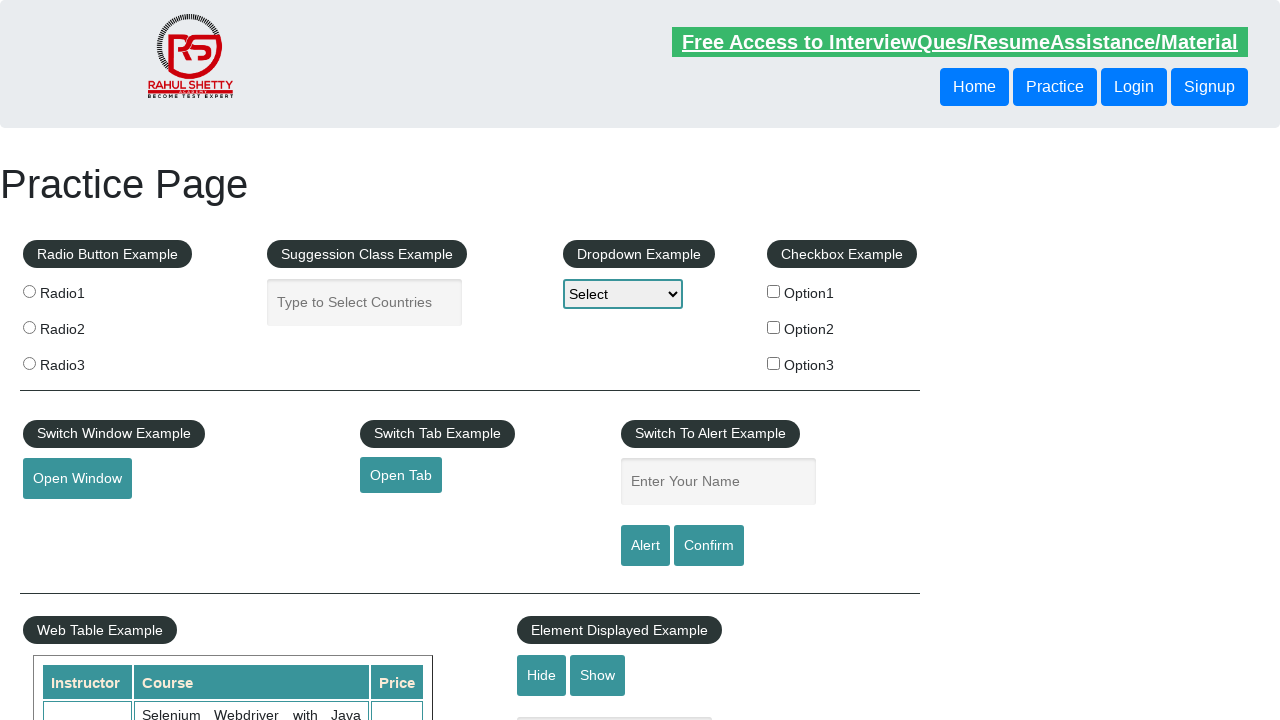

Verified page reloaded successfully - 'AutomationPractice' found in URL
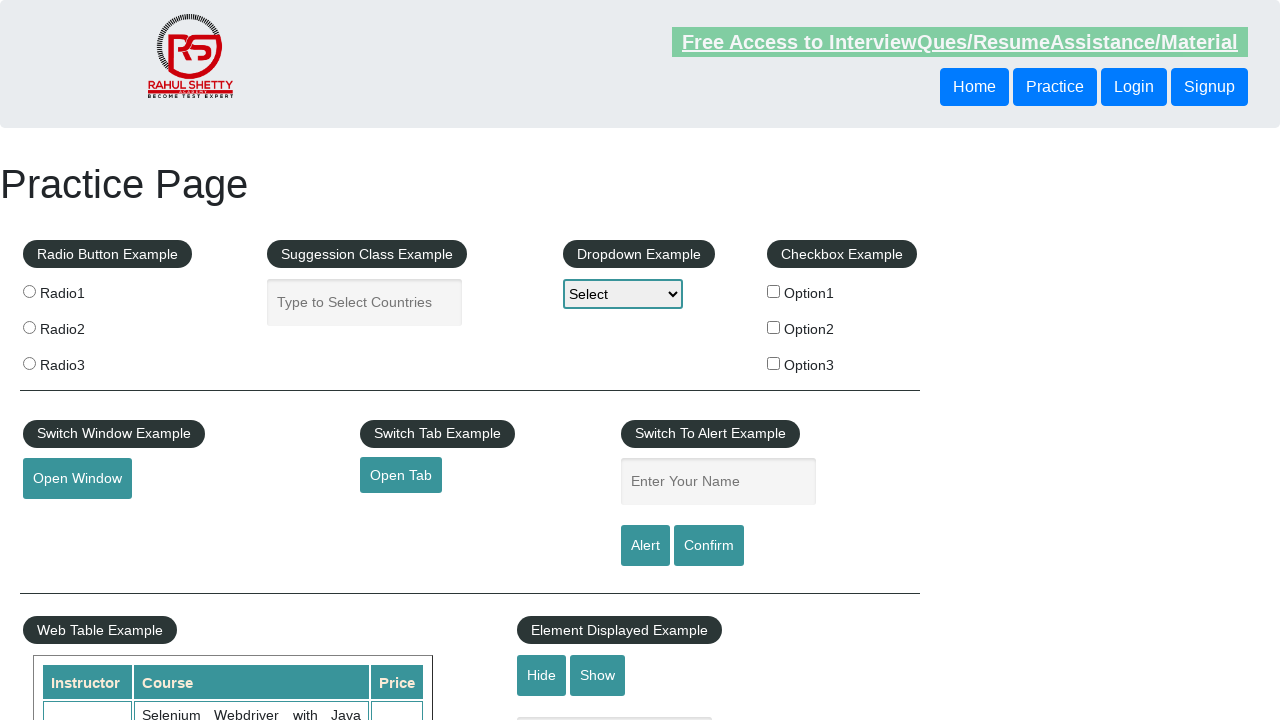

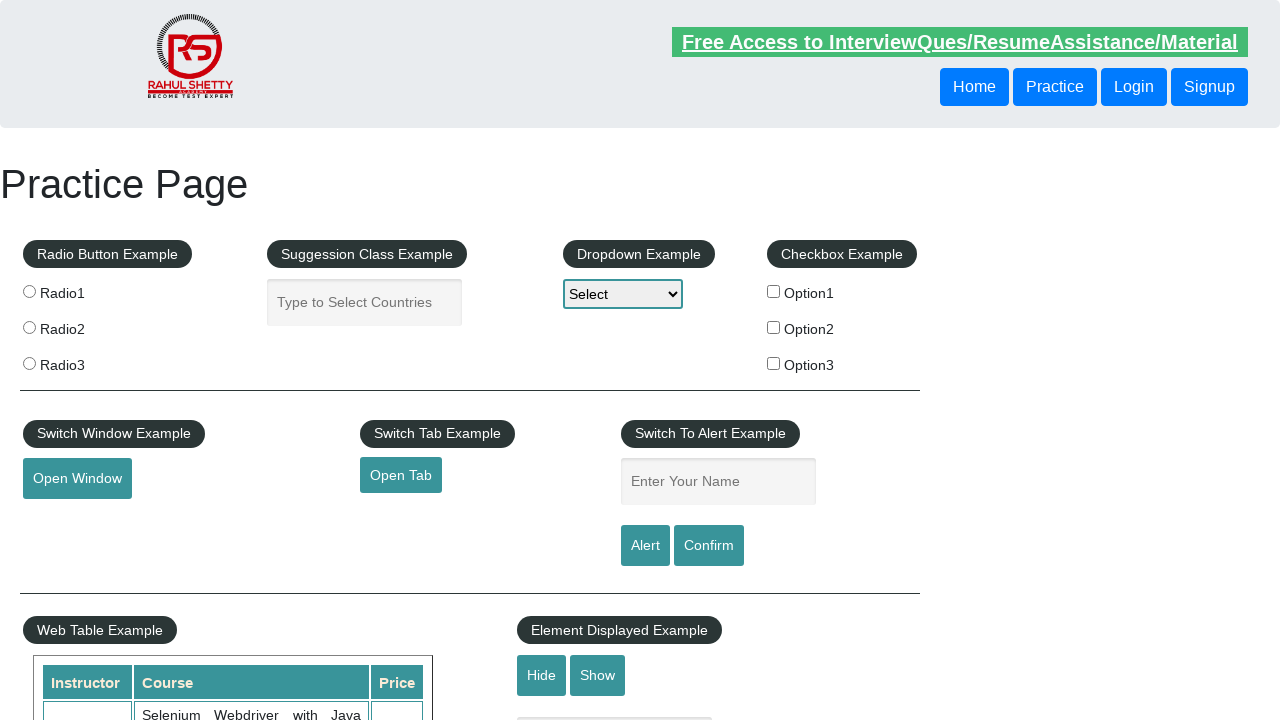